Tests a registration form by selecting options from multiple dropdown menus including Skills, Technical Skills, Country, and Religion fields.

Starting URL: https://grotechminds.com/registration/

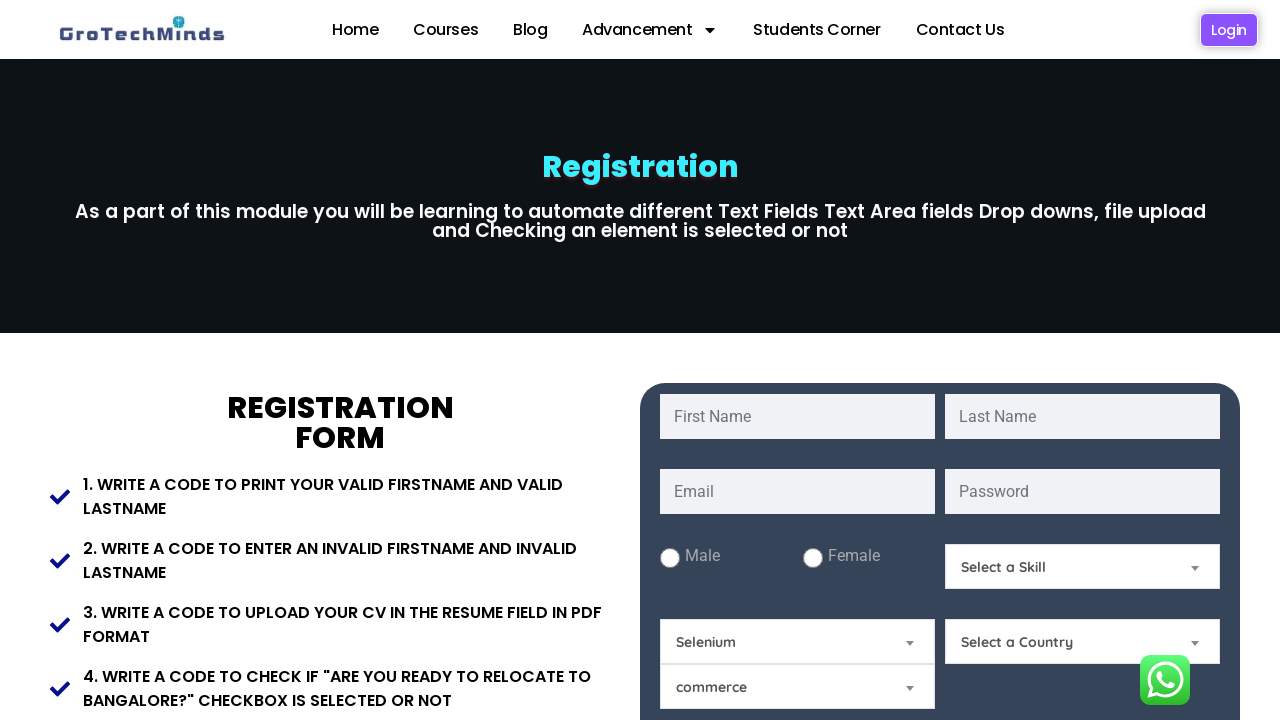

Selected 'Technical Skills' from the Skills dropdown on #Skills
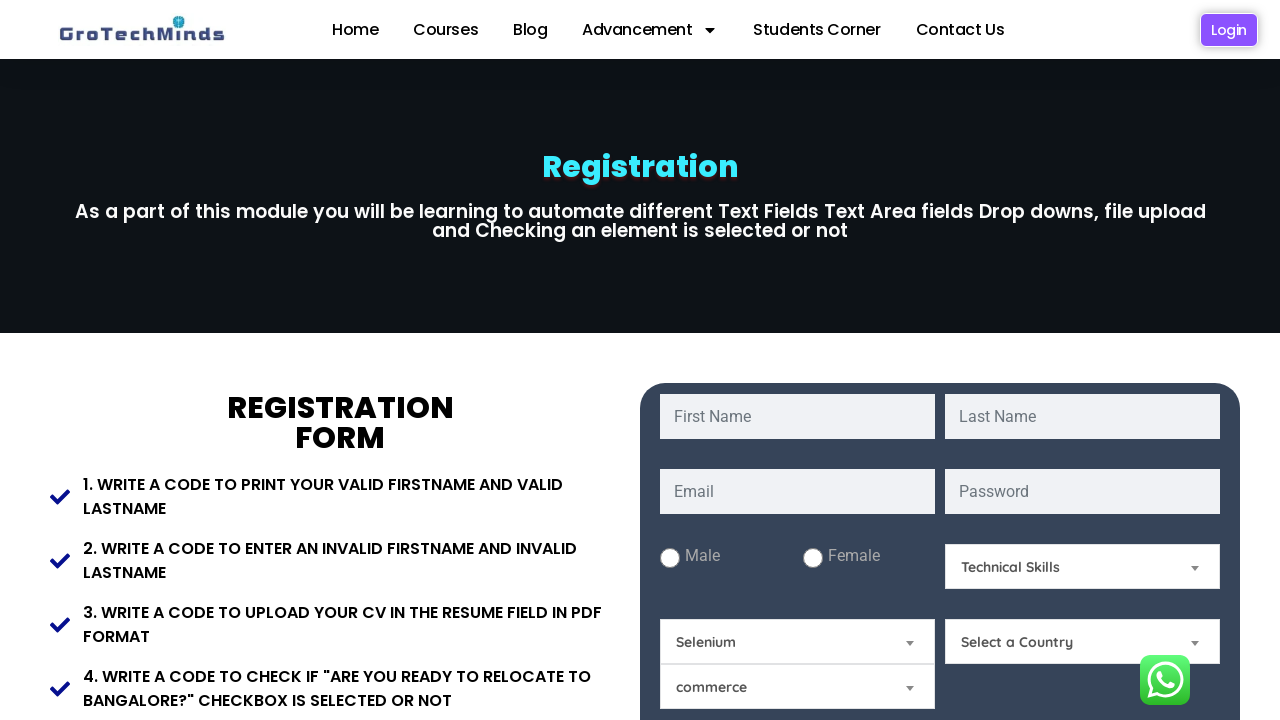

Selected 'Selenium' from the Technical Skills dropdown on #technicalskills
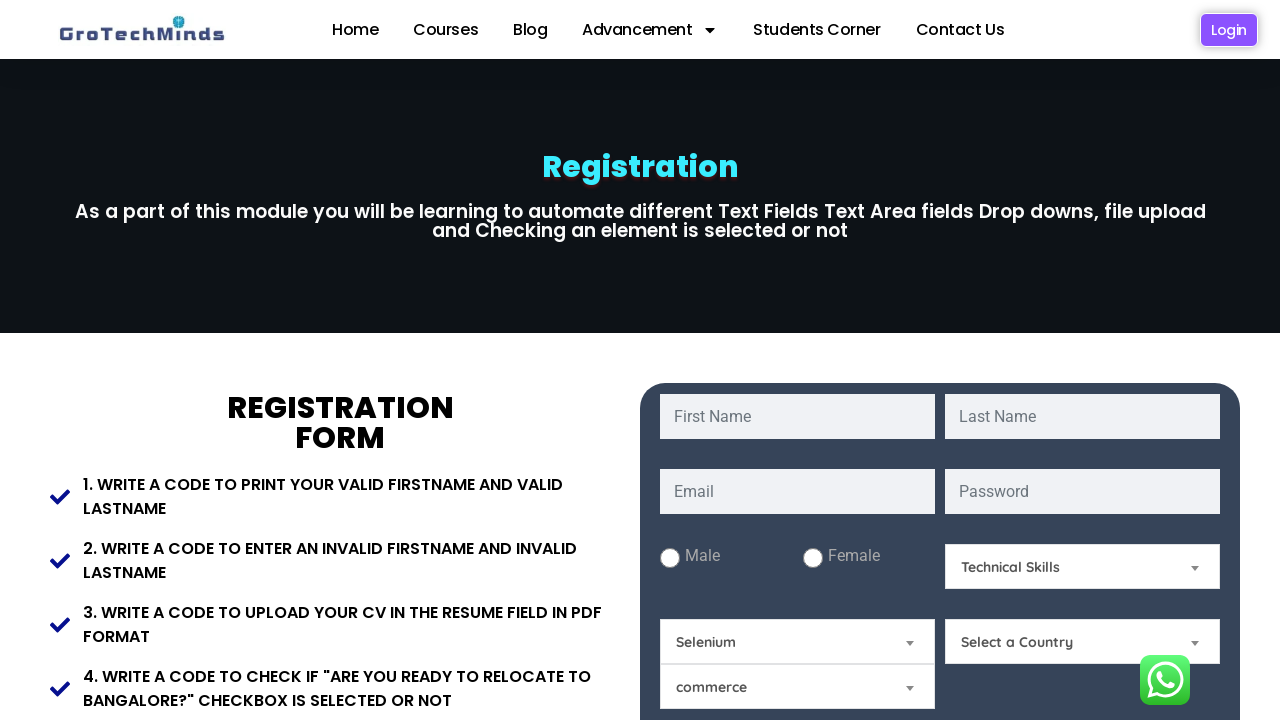

Selected 'India' from the Country dropdown on #Country
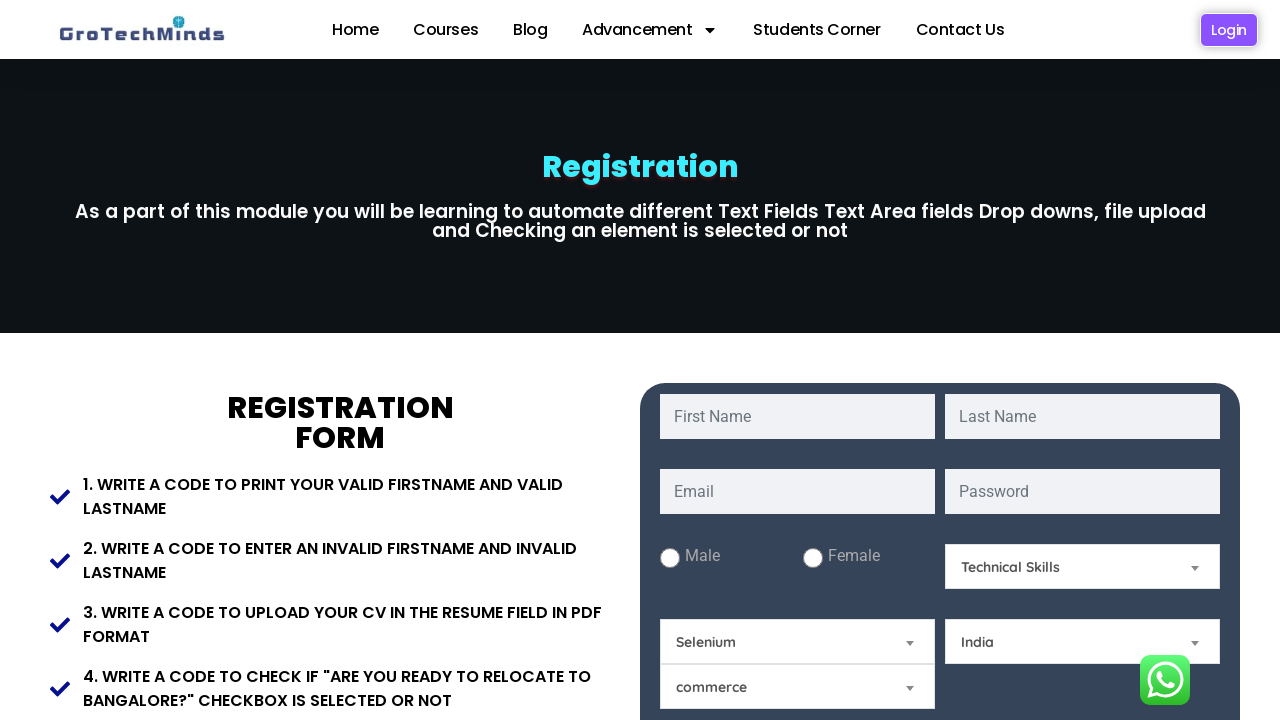

Selected 'Hindu' from the Religion dropdown on #Relegion
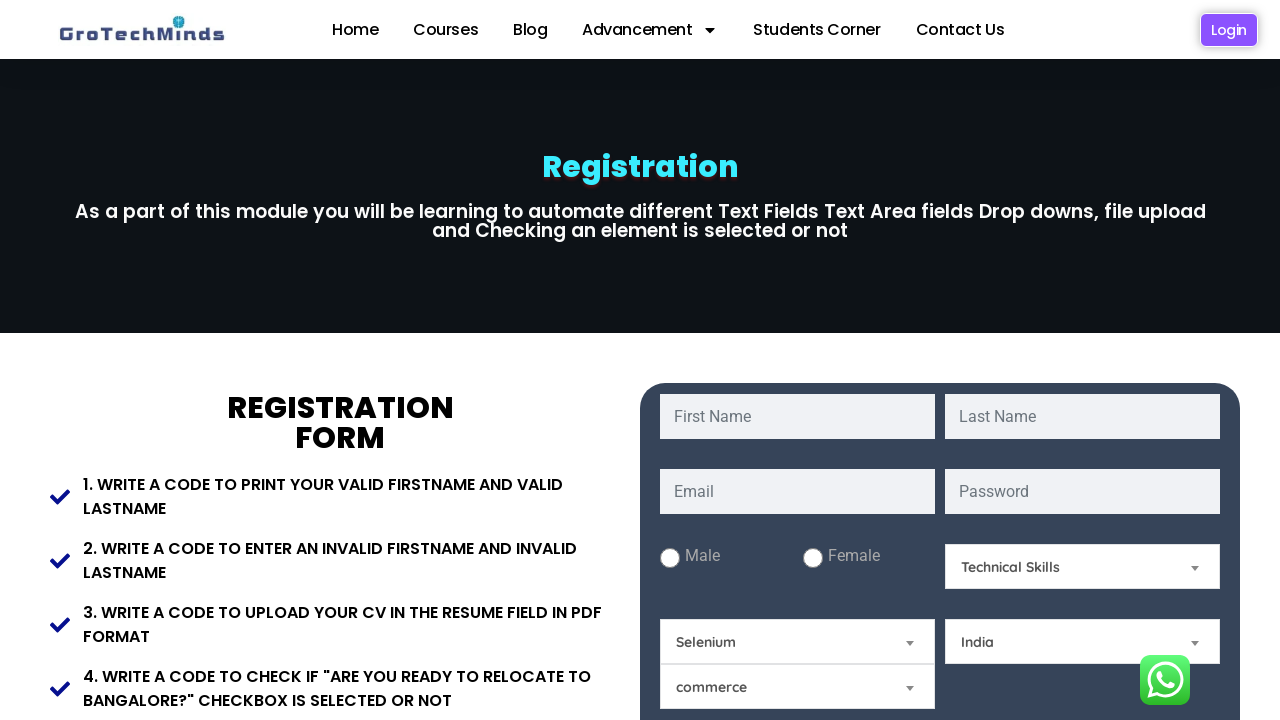

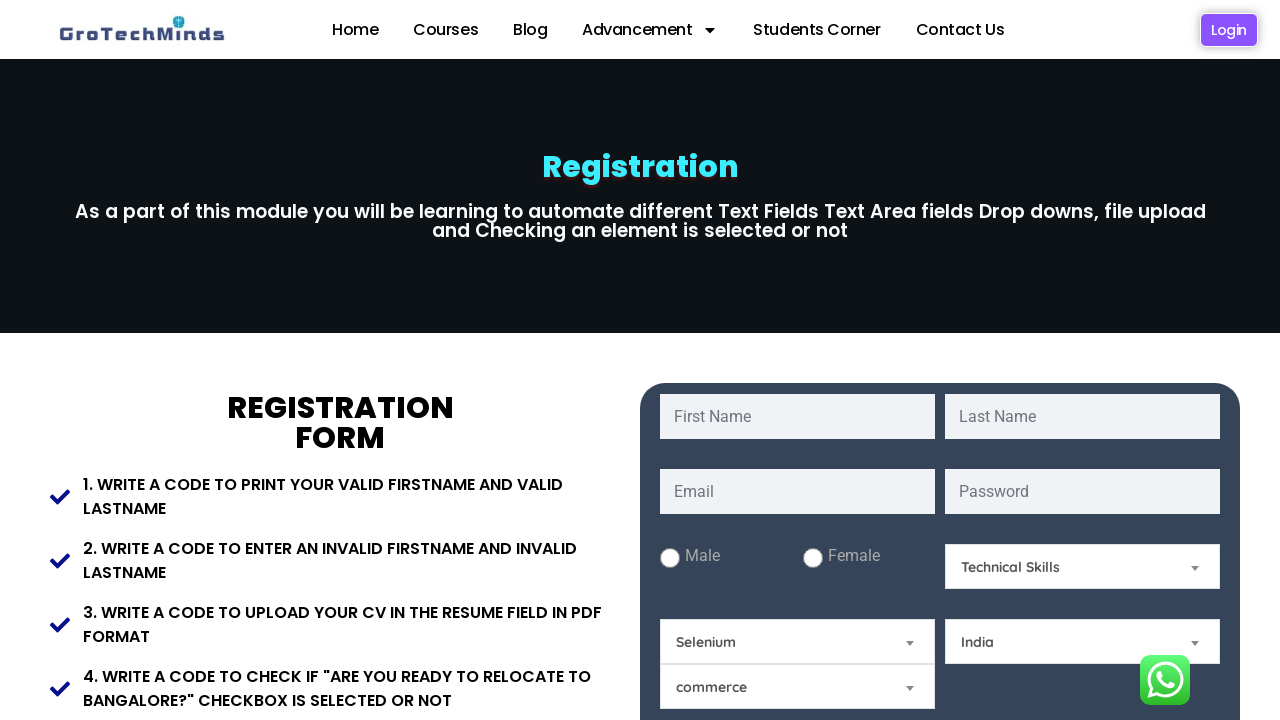